Tests screenshot functionality by verifying element visibility, taking partial and full page screenshots, and verifying element can be hidden

Starting URL: https://rahulshettyacademy.com/AutomationPractice/

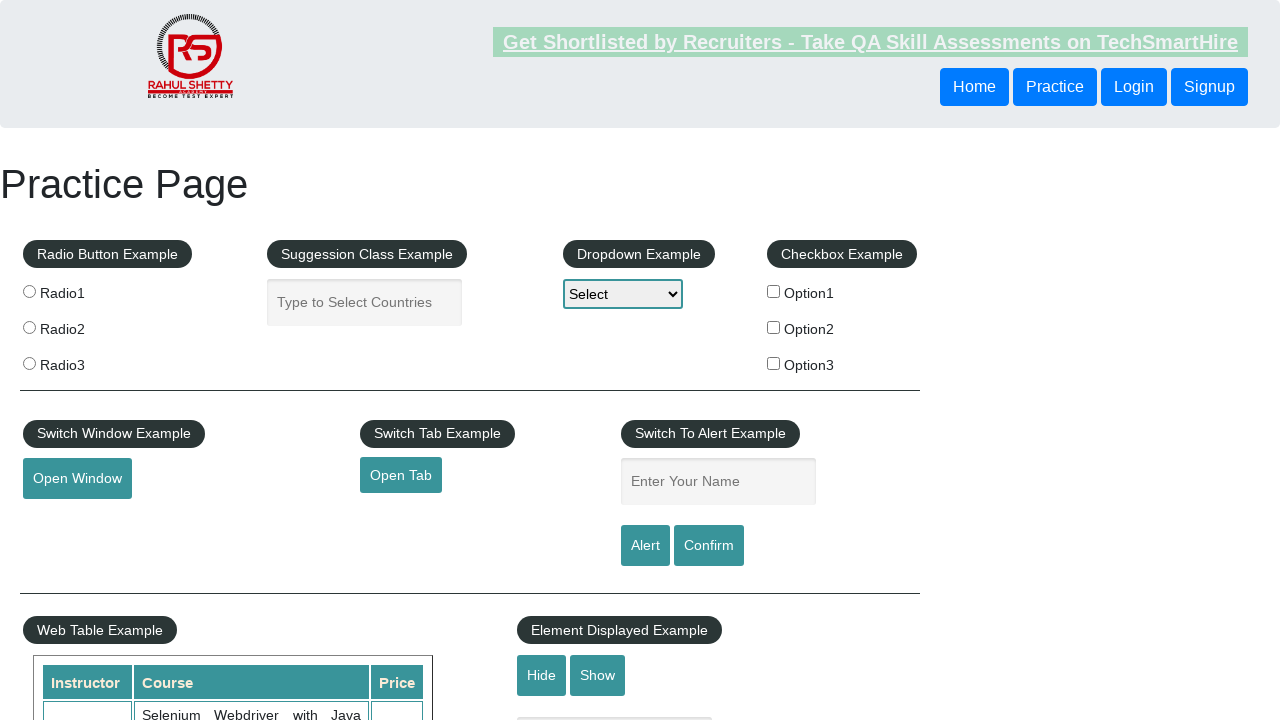

Verified text element is visible
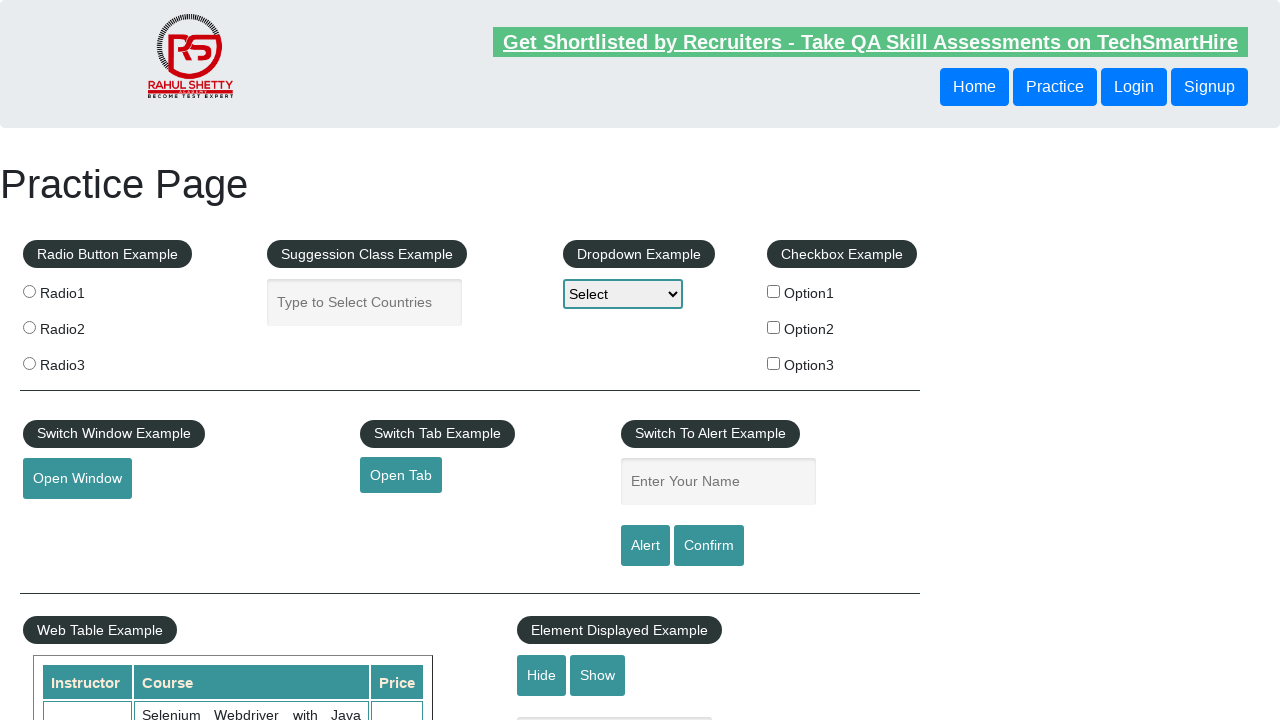

Captured partial screenshot of displayed text element
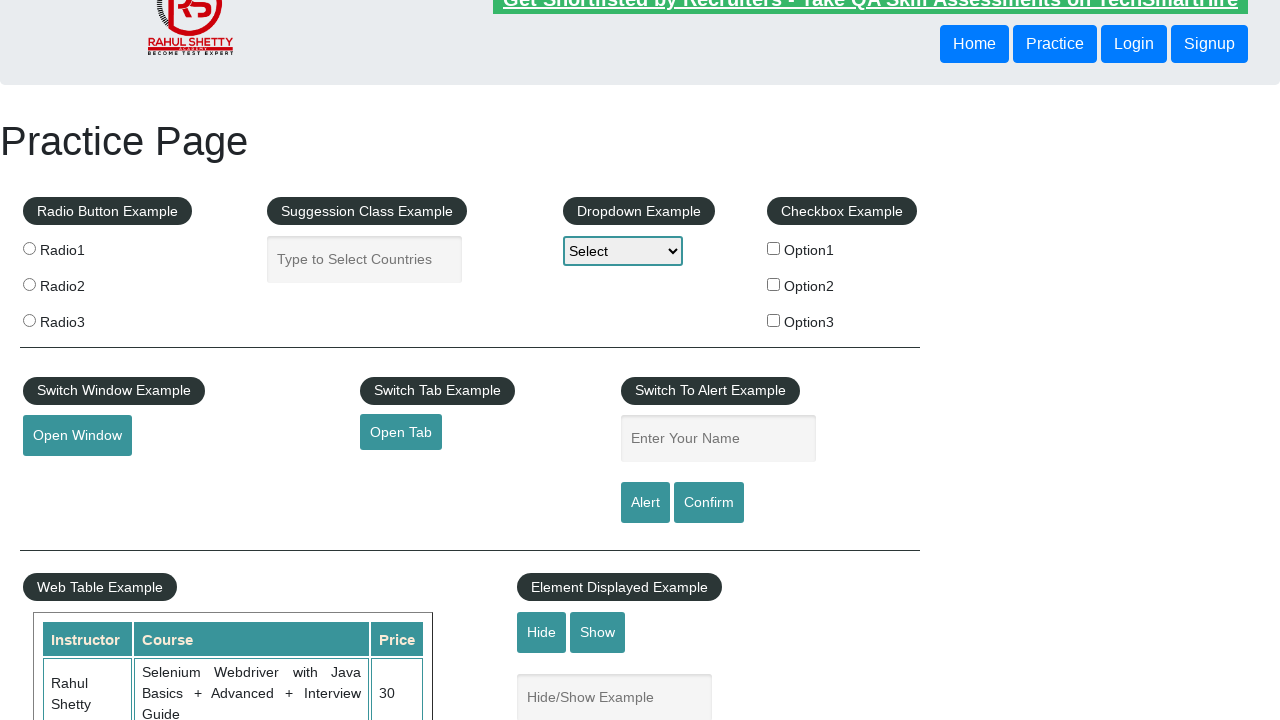

Clicked hide button to hide text element
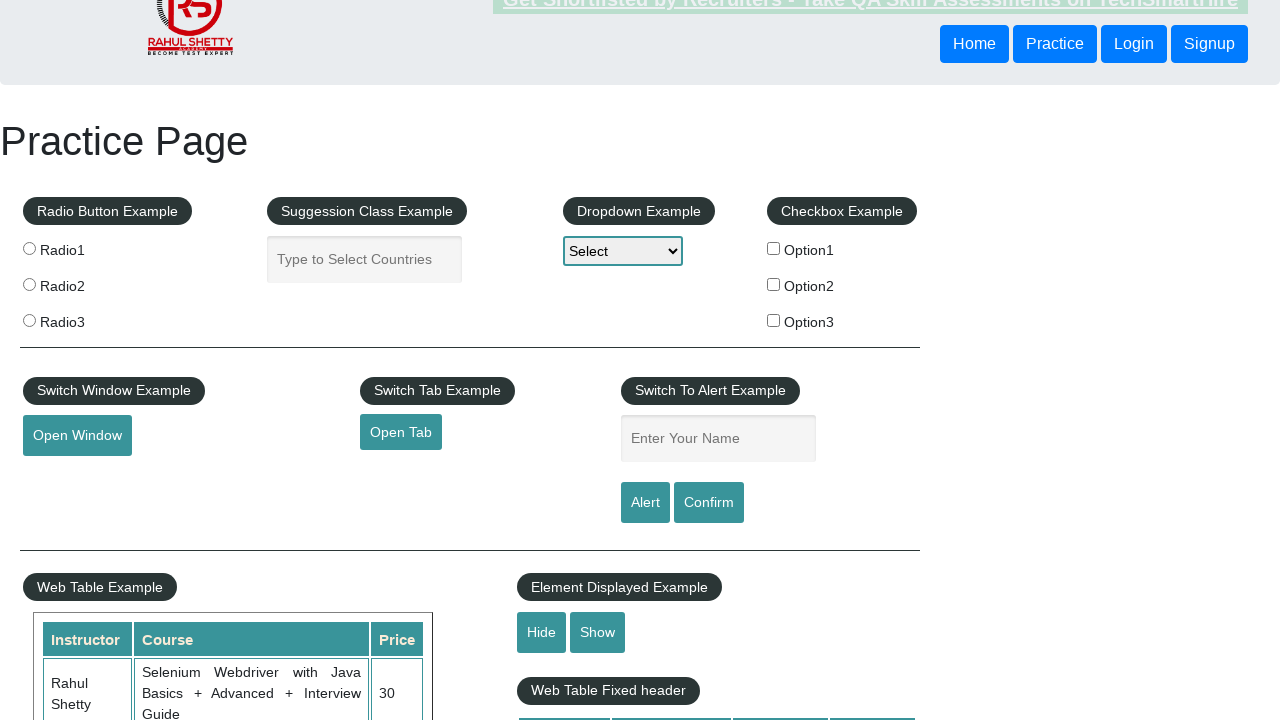

Captured full page screenshot after hiding element at (542, 632) on #hide-textbox
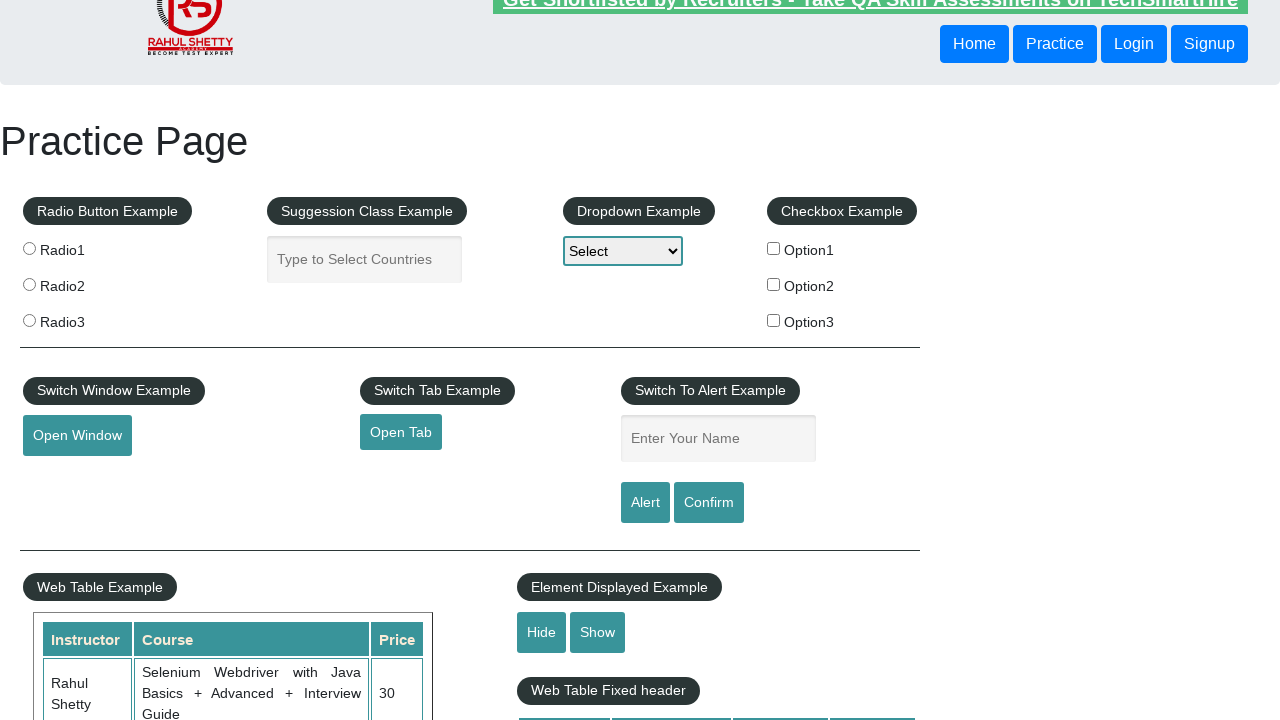

Verified text element is now hidden
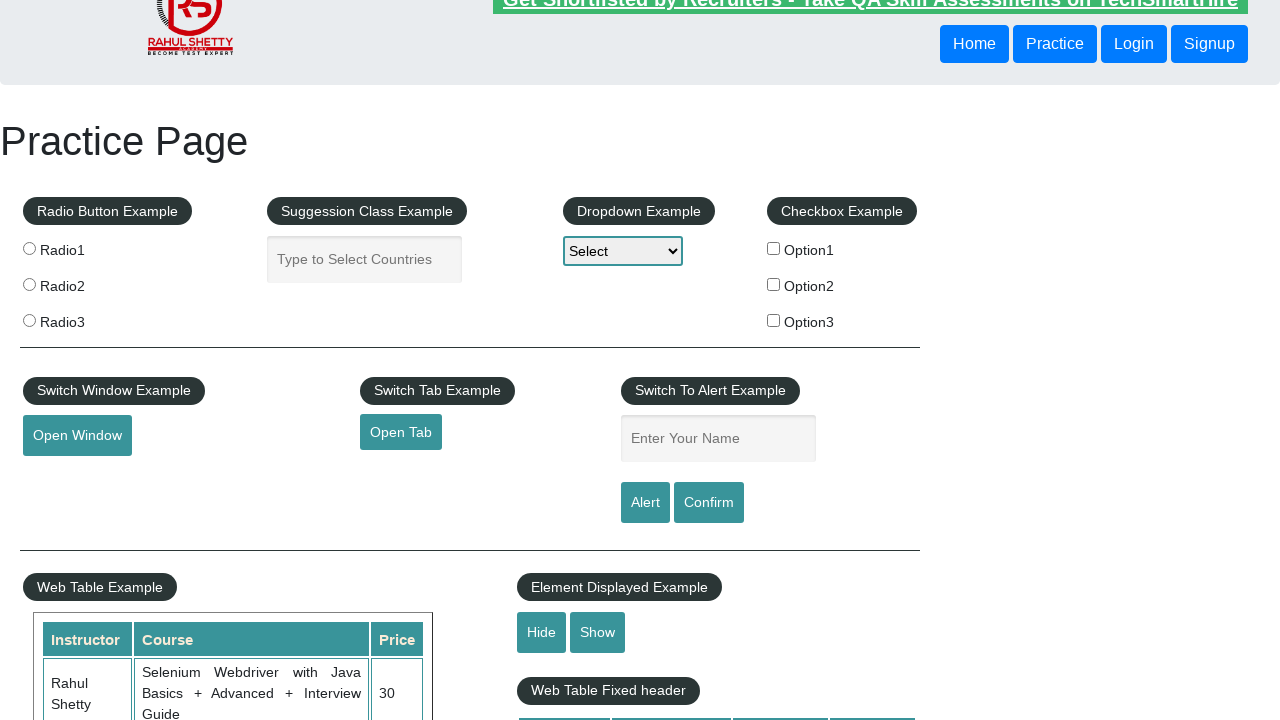

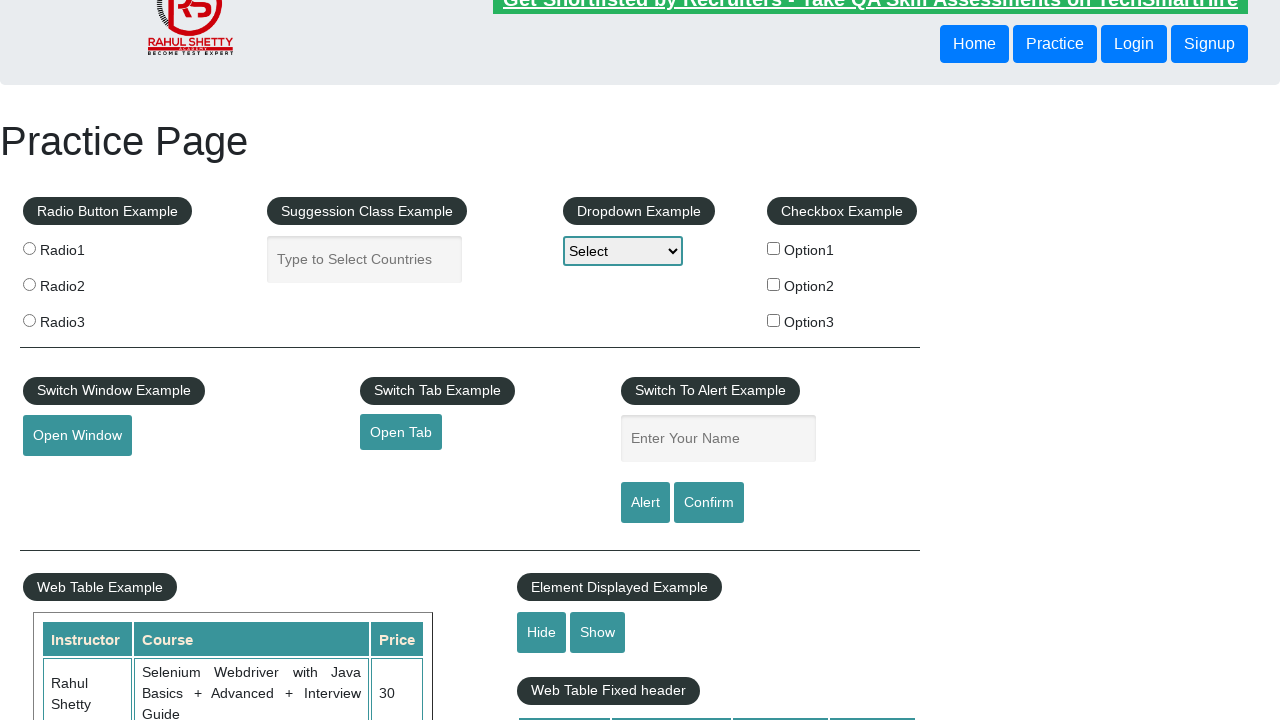